Tests that the browser back button works correctly with filter navigation

Starting URL: https://demo.playwright.dev/todomvc

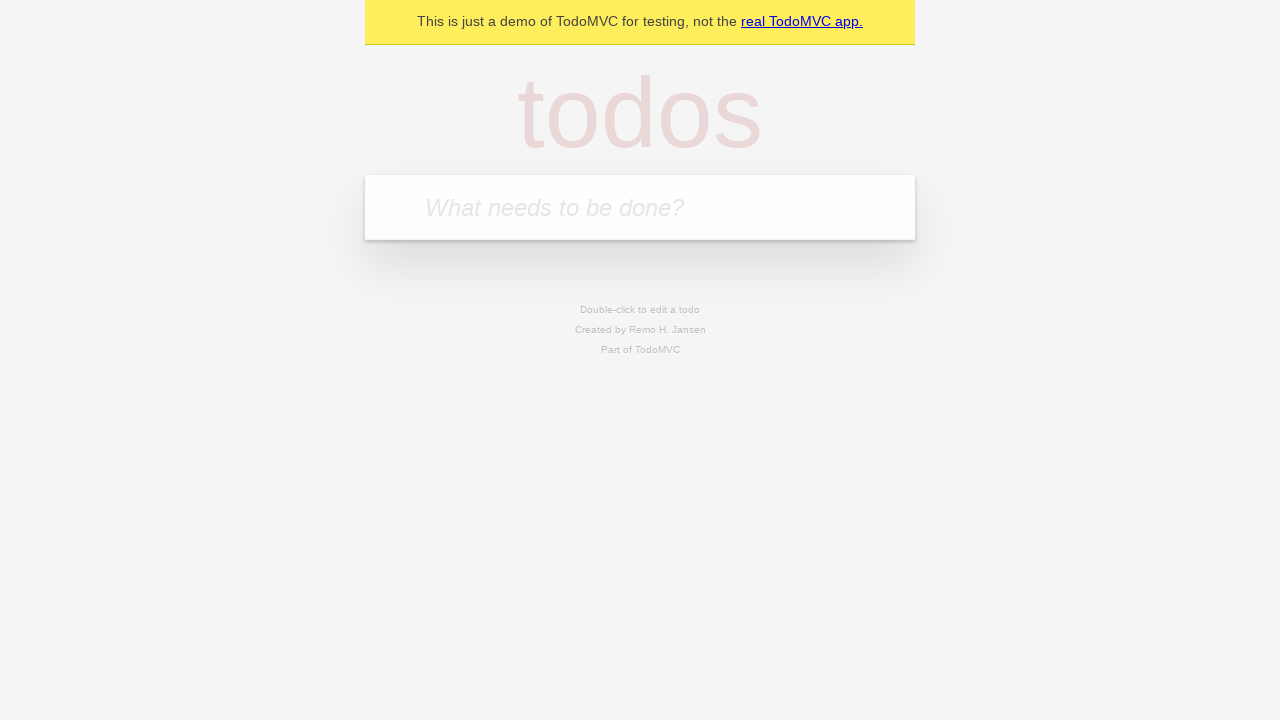

Filled todo input with 'buy some cheese' on internal:attr=[placeholder="What needs to be done?"i]
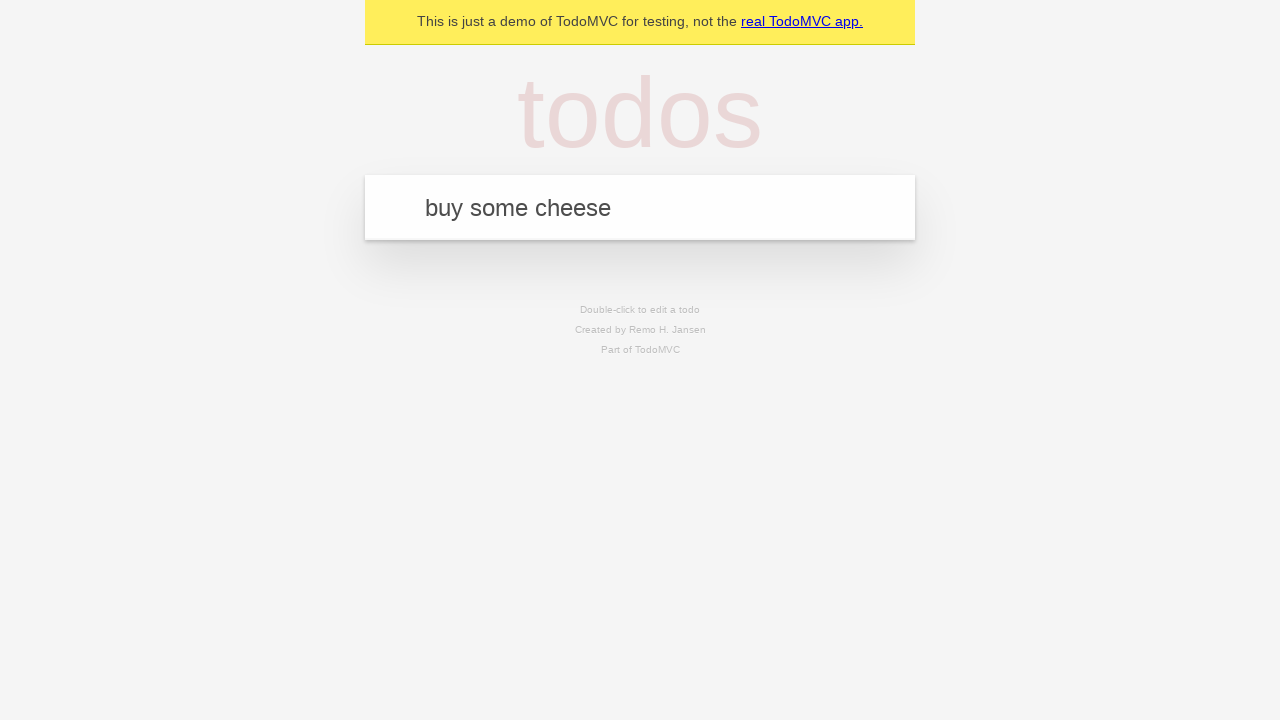

Pressed Enter to create first todo on internal:attr=[placeholder="What needs to be done?"i]
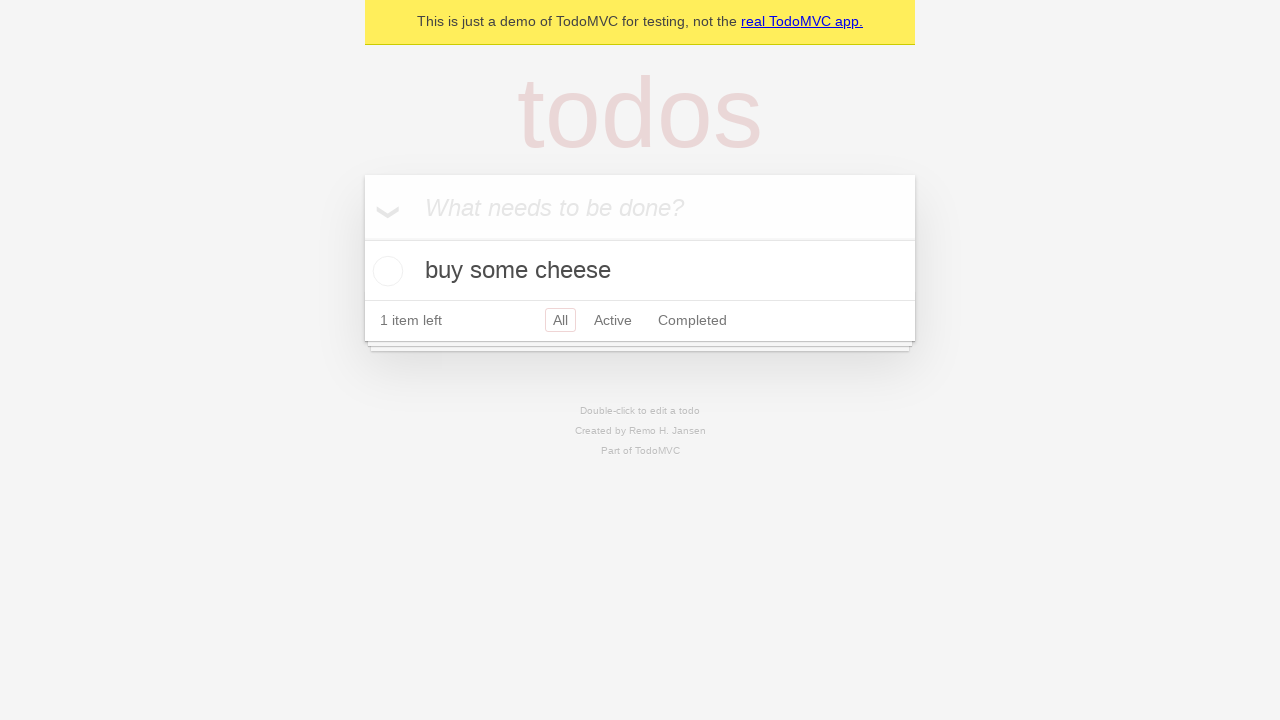

Filled todo input with 'feed the cat' on internal:attr=[placeholder="What needs to be done?"i]
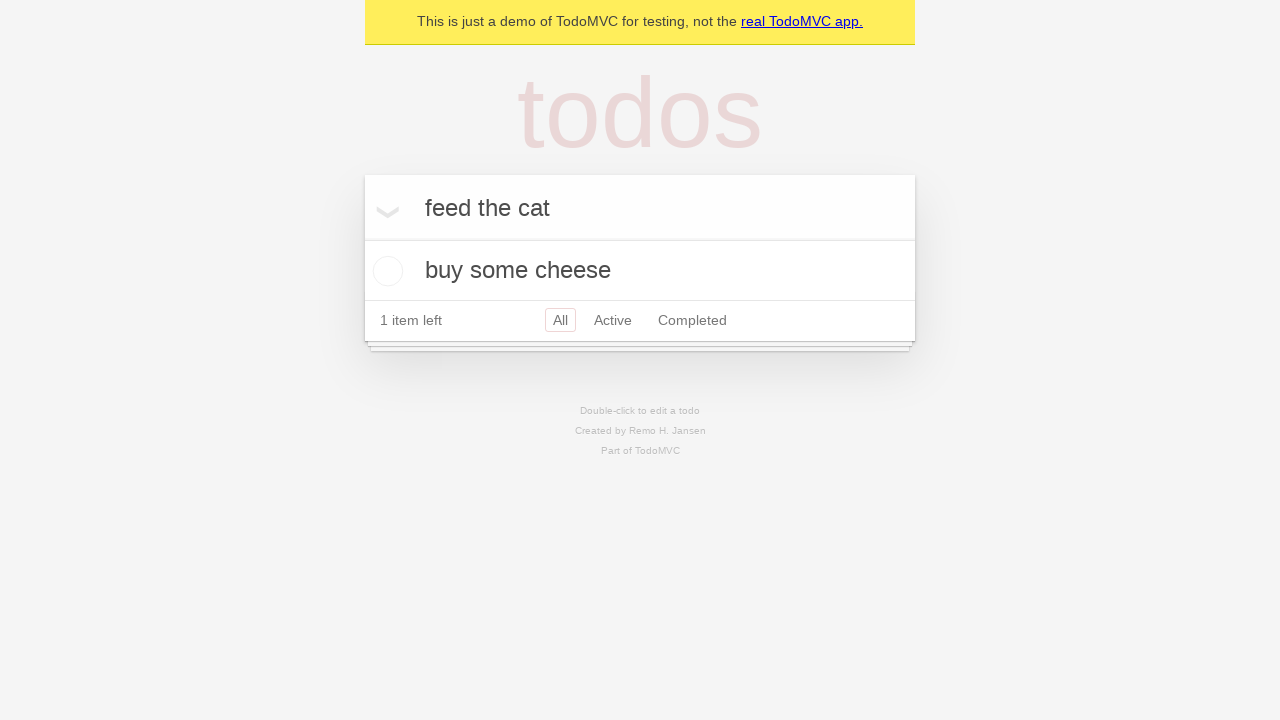

Pressed Enter to create second todo on internal:attr=[placeholder="What needs to be done?"i]
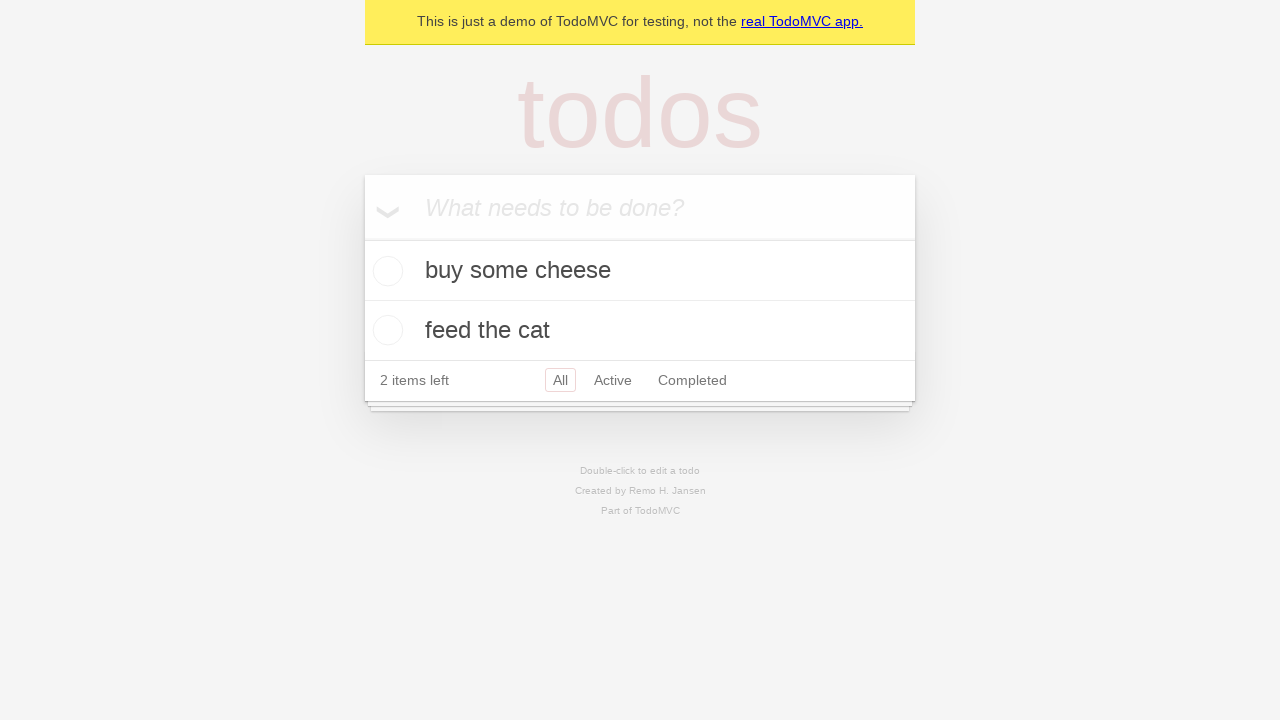

Filled todo input with 'book a doctors appointment' on internal:attr=[placeholder="What needs to be done?"i]
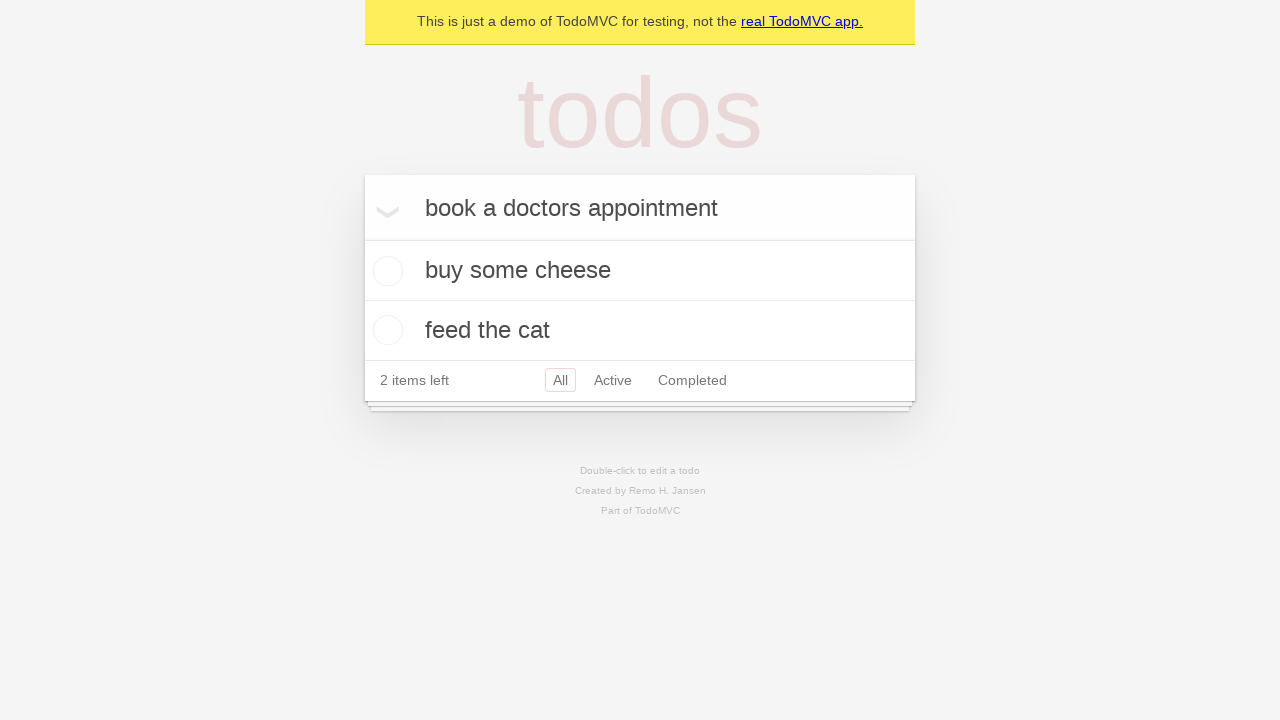

Pressed Enter to create third todo on internal:attr=[placeholder="What needs to be done?"i]
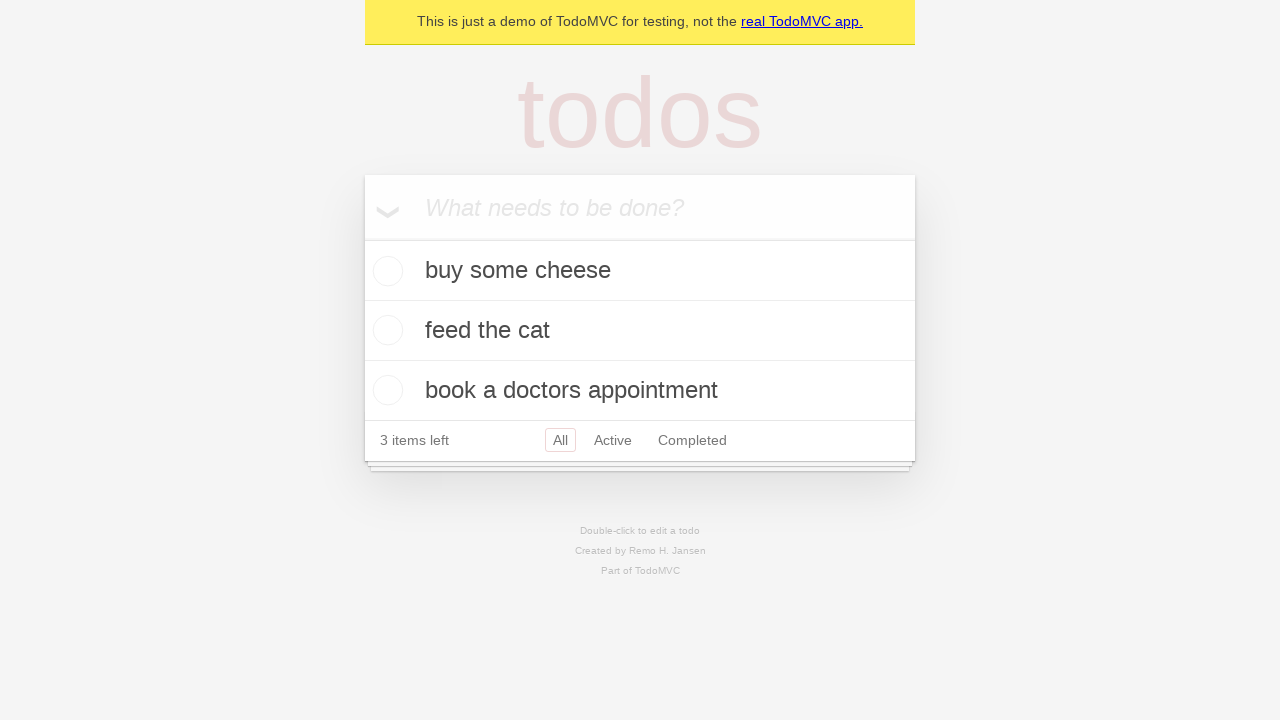

Waited for third todo item to be visible
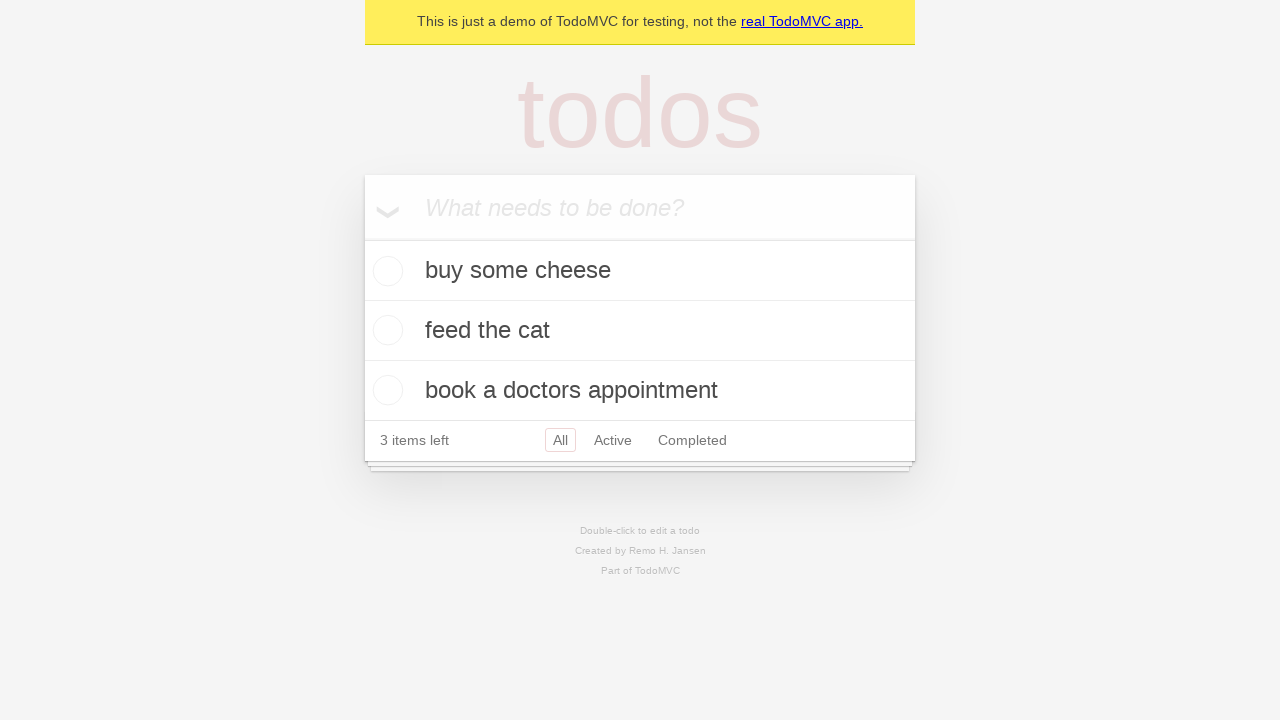

Checked the second todo item as completed at (385, 330) on internal:testid=[data-testid="todo-item"s] >> nth=1 >> internal:role=checkbox
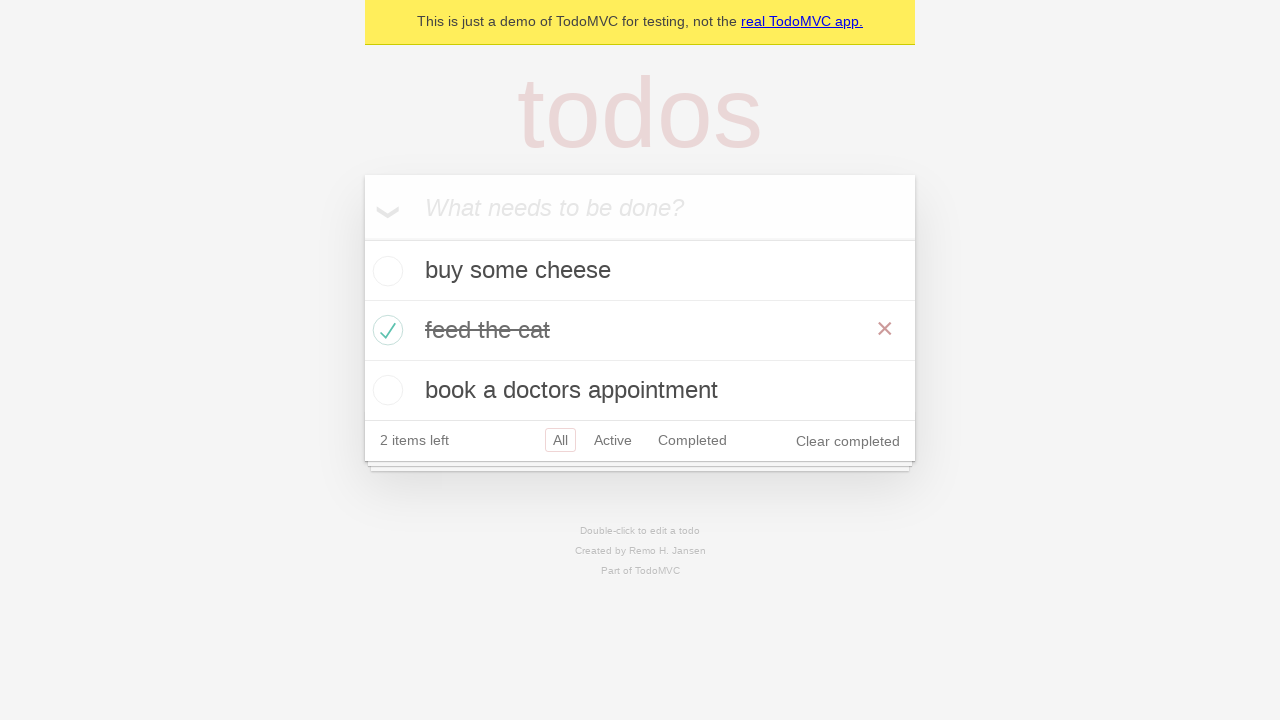

Clicked 'All' filter link at (560, 440) on internal:role=link[name="All"i]
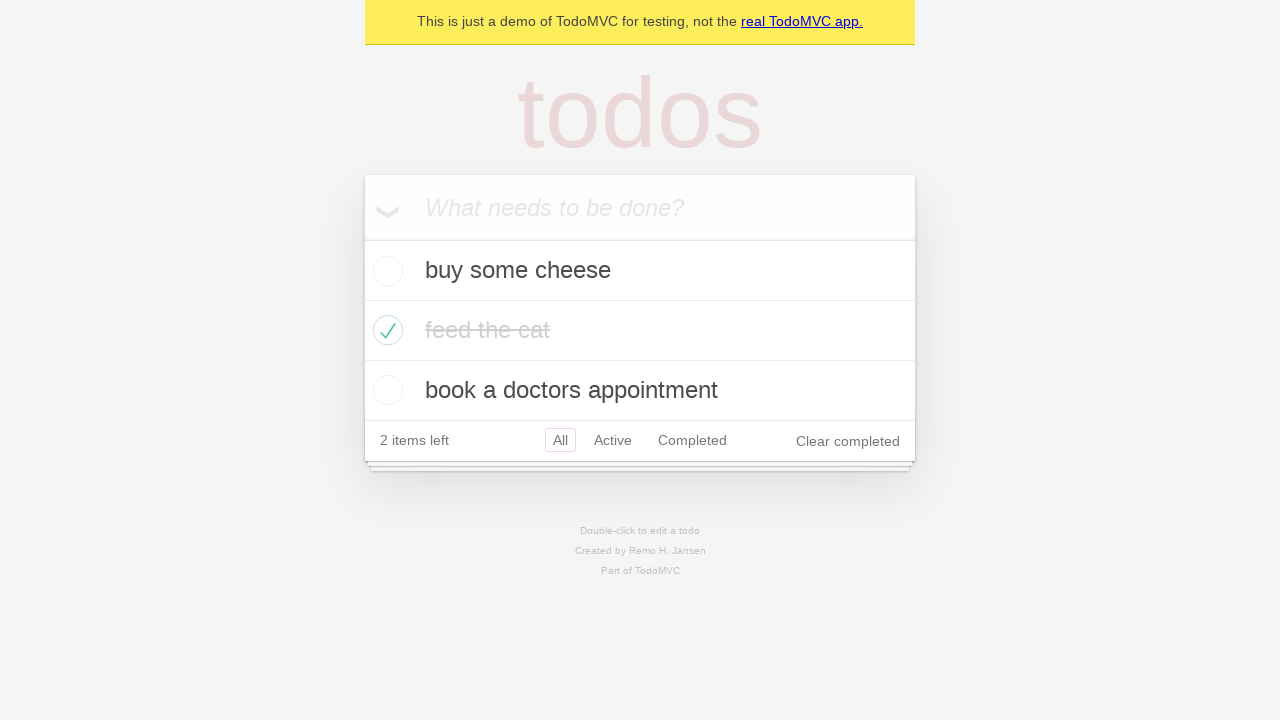

Clicked 'Active' filter link at (613, 440) on internal:role=link[name="Active"i]
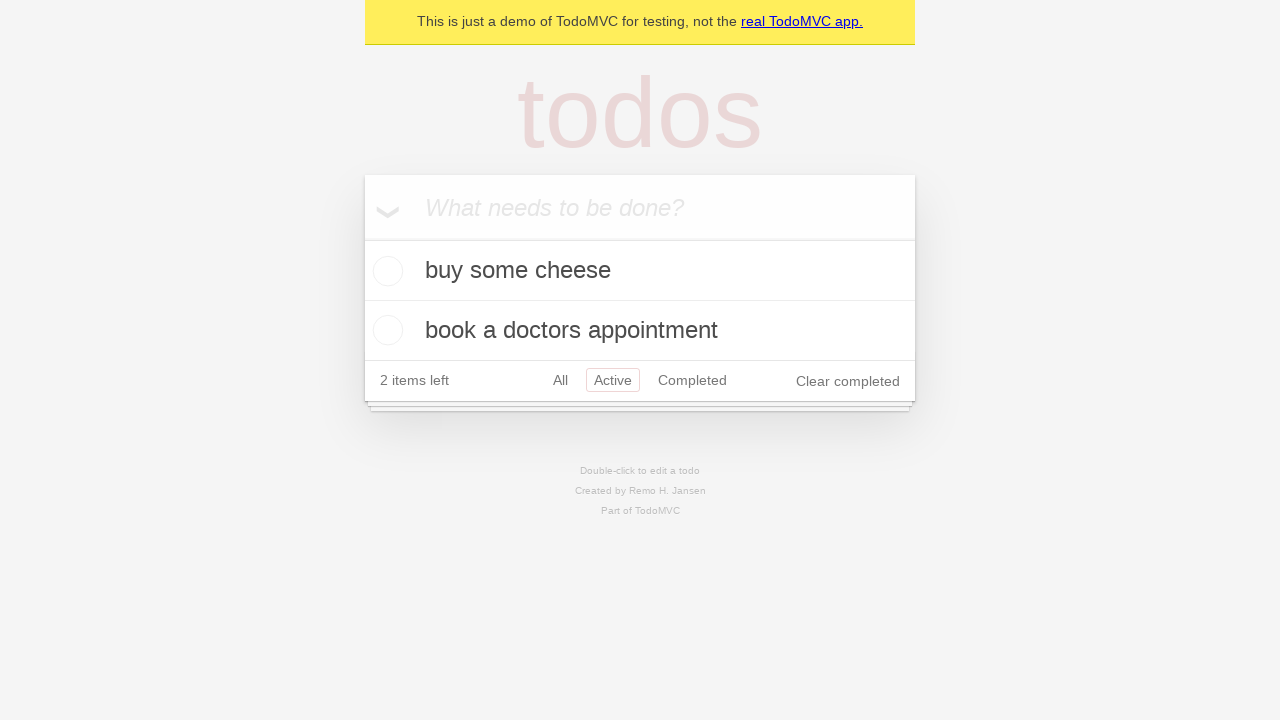

Clicked 'Completed' filter link at (692, 380) on internal:role=link[name="Completed"i]
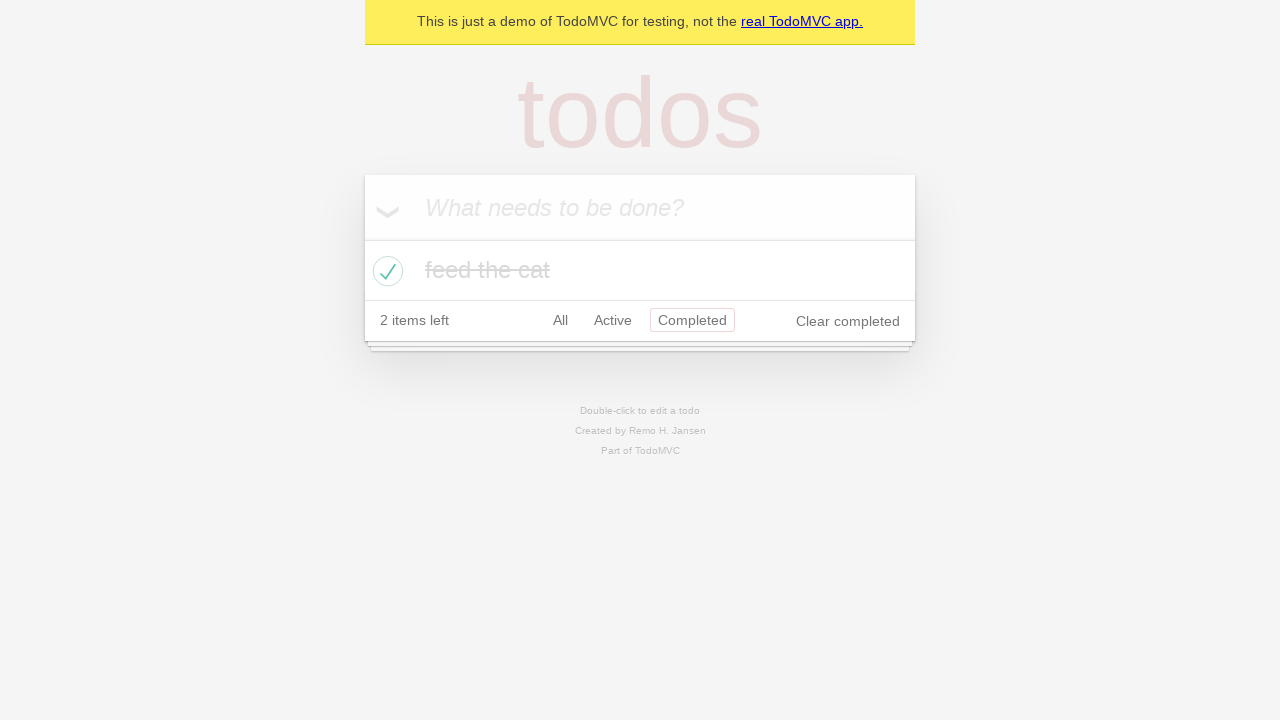

Navigated back using browser back button (from Completed to Active)
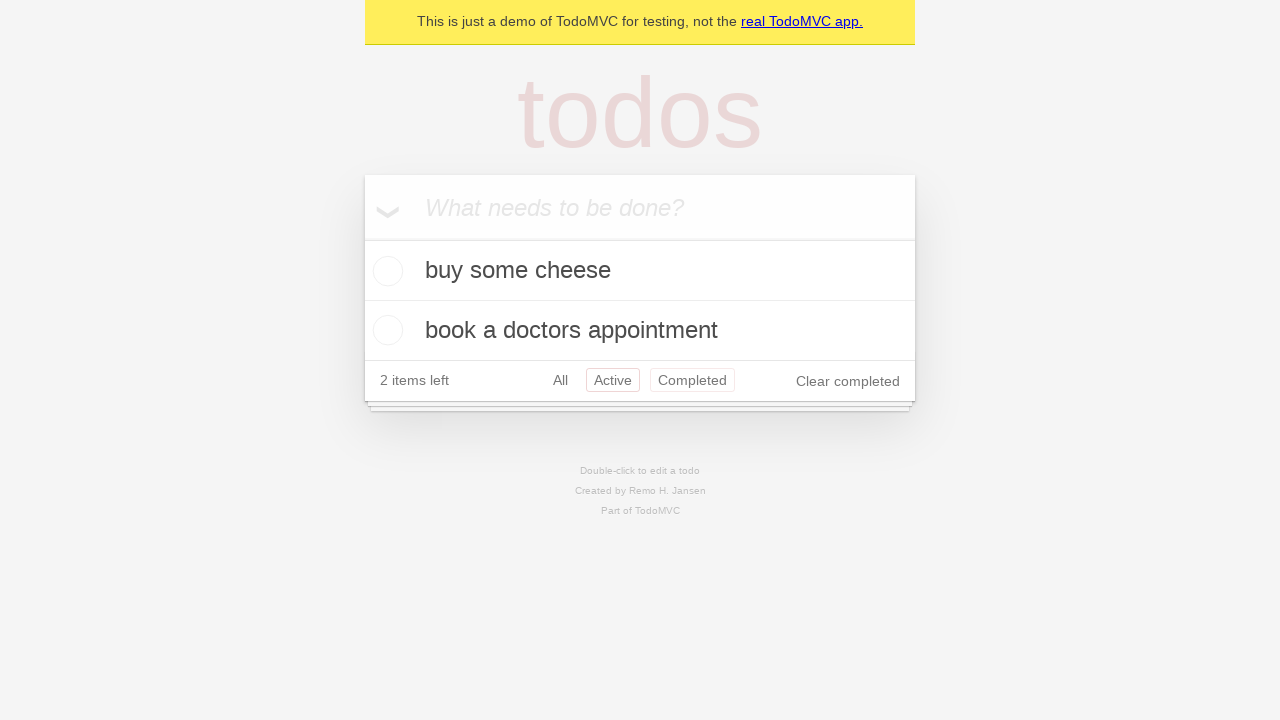

Navigated back using browser back button (from Active to All)
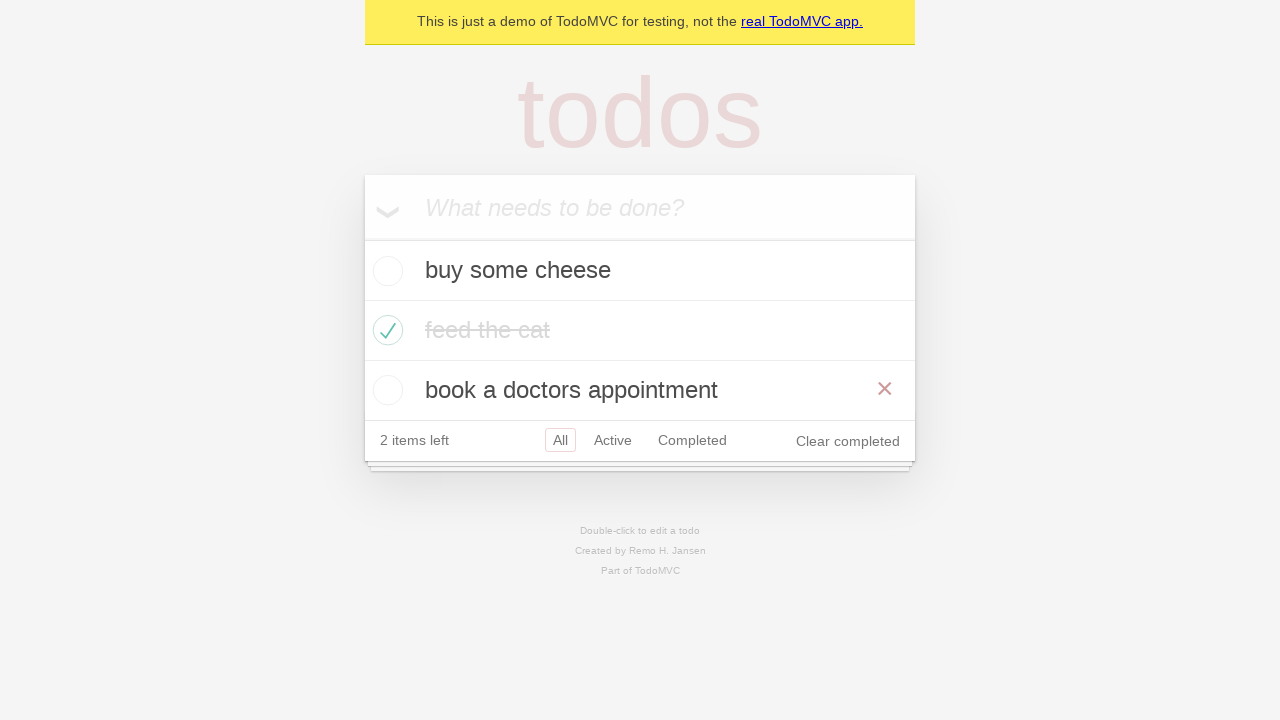

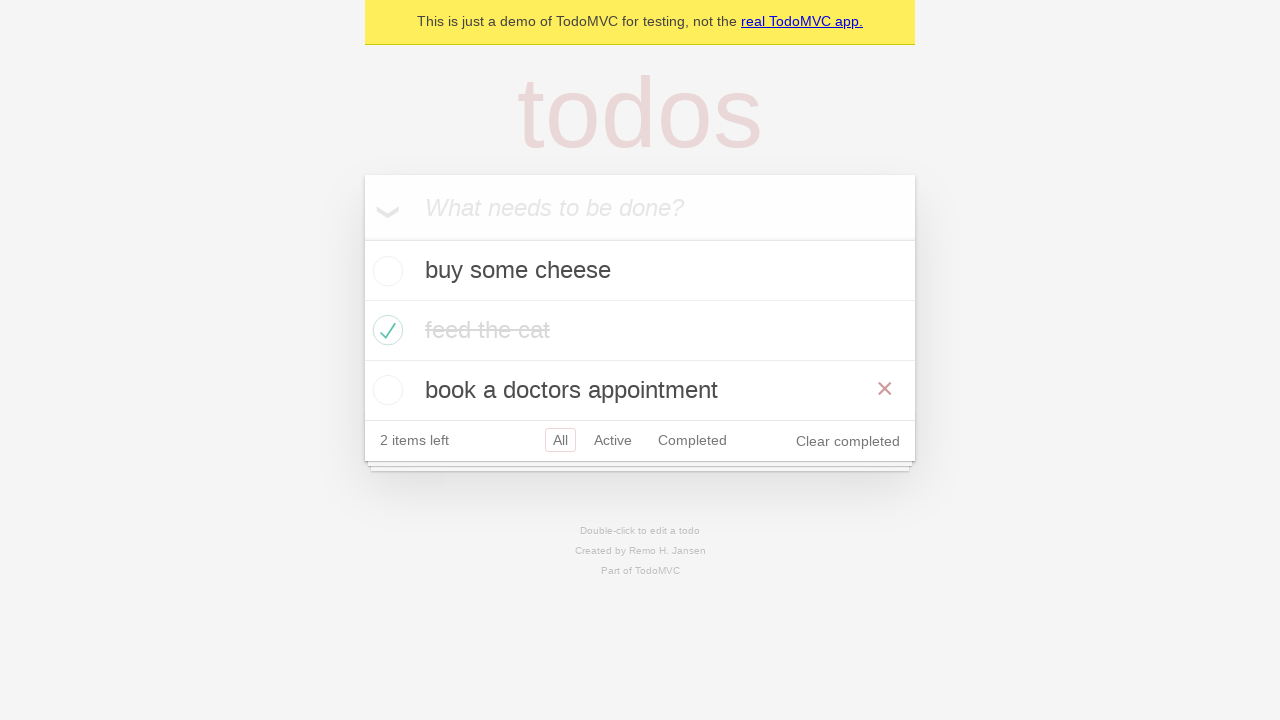